Tests checkbox functionality by clicking on the first checkbox and verifying it becomes checked

Starting URL: https://the-internet.herokuapp.com/checkboxes

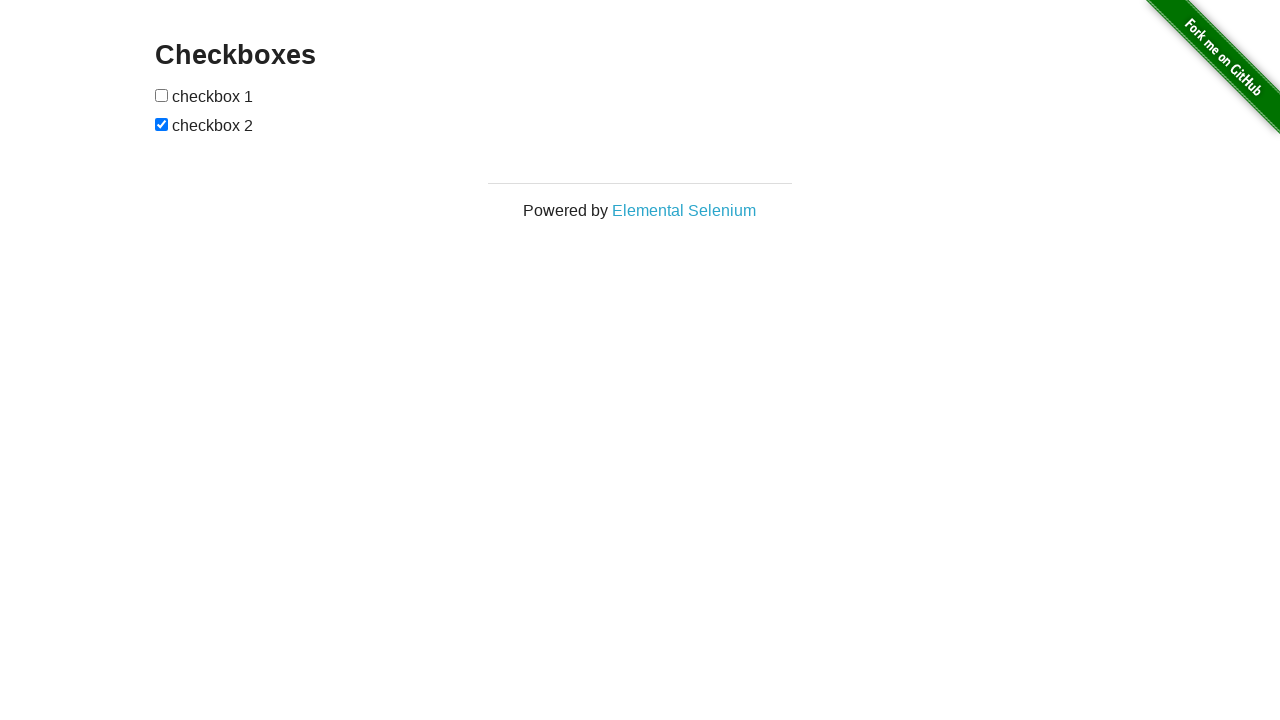

Clicked the first checkbox at (162, 95) on #checkboxes > input:nth-child(1)
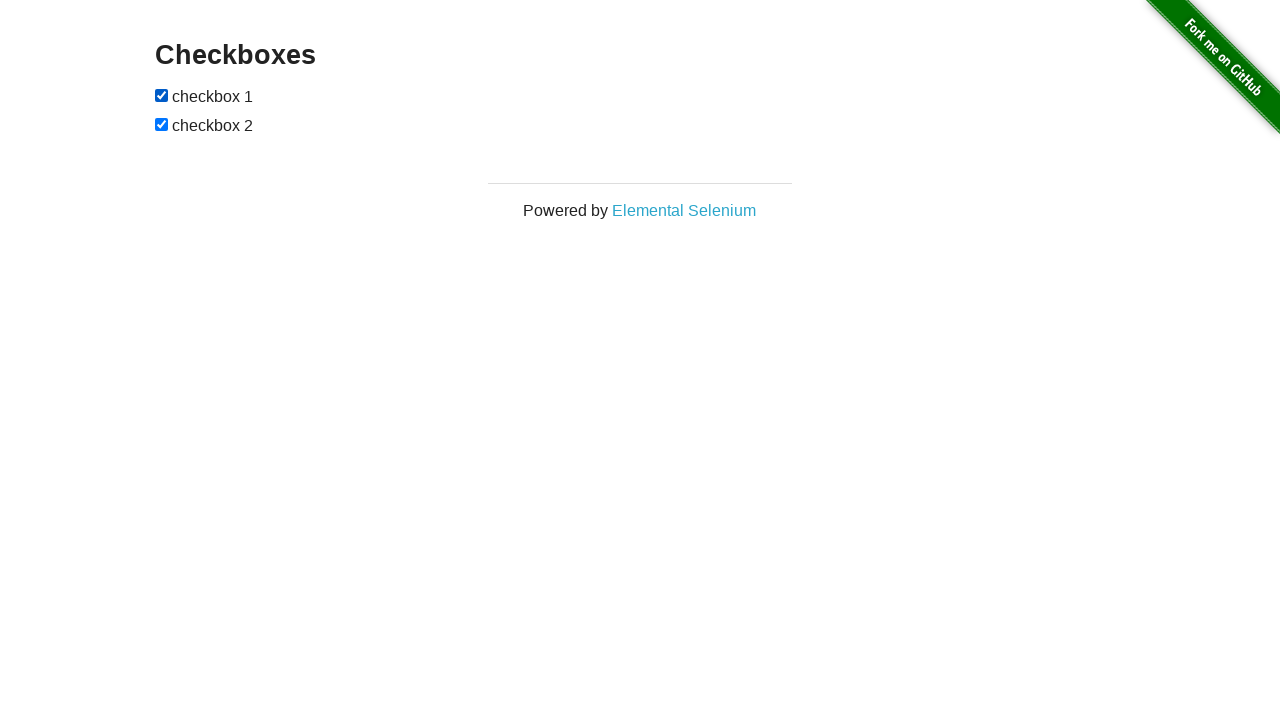

Located the first checkbox element
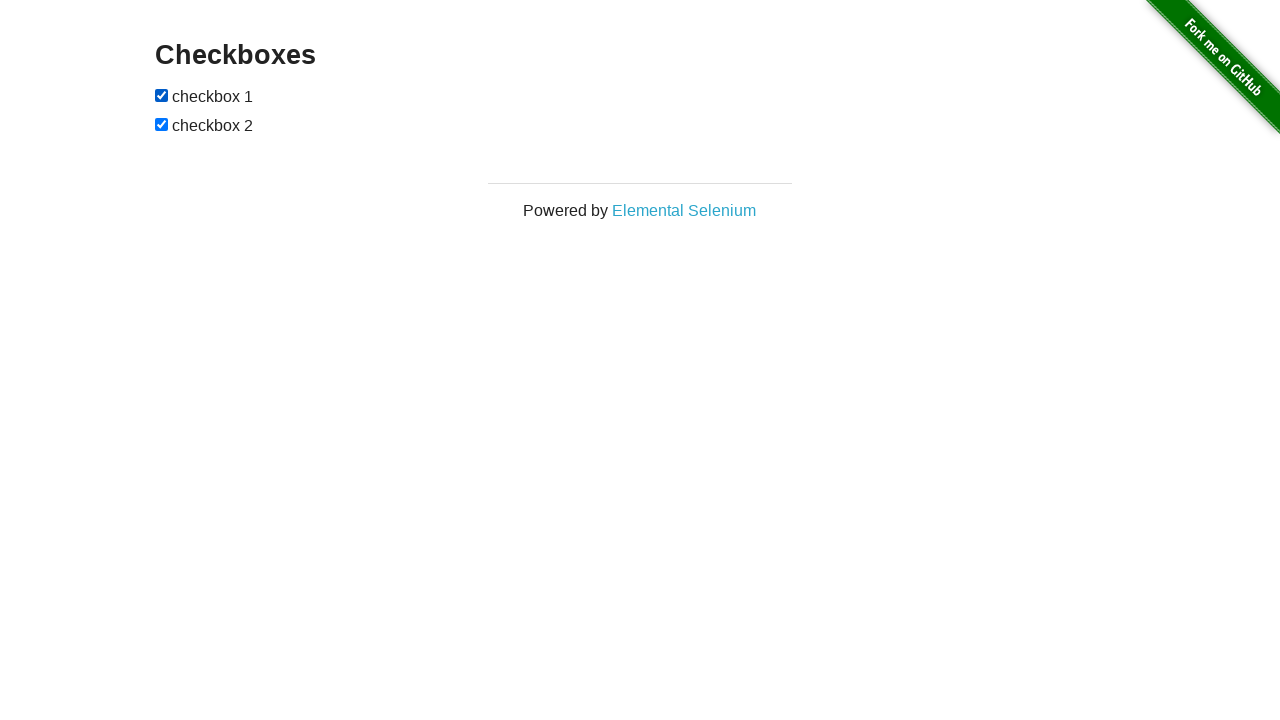

Verified that the first checkbox is now checked
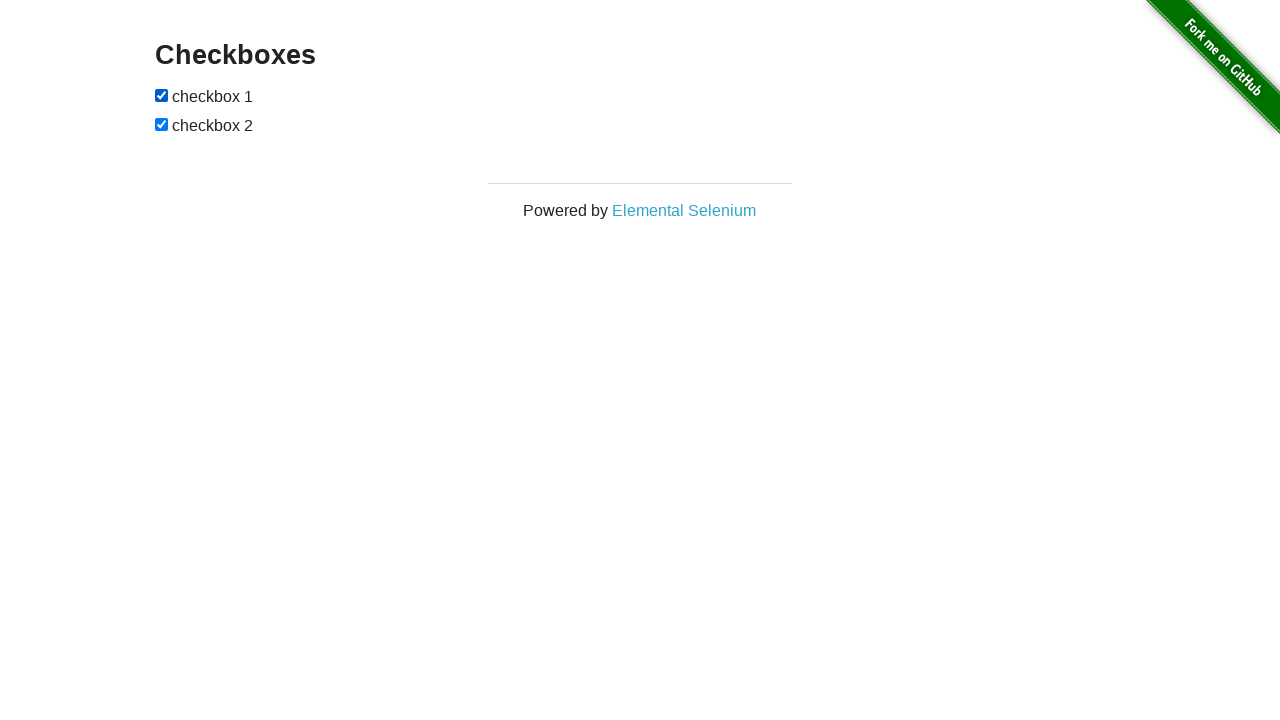

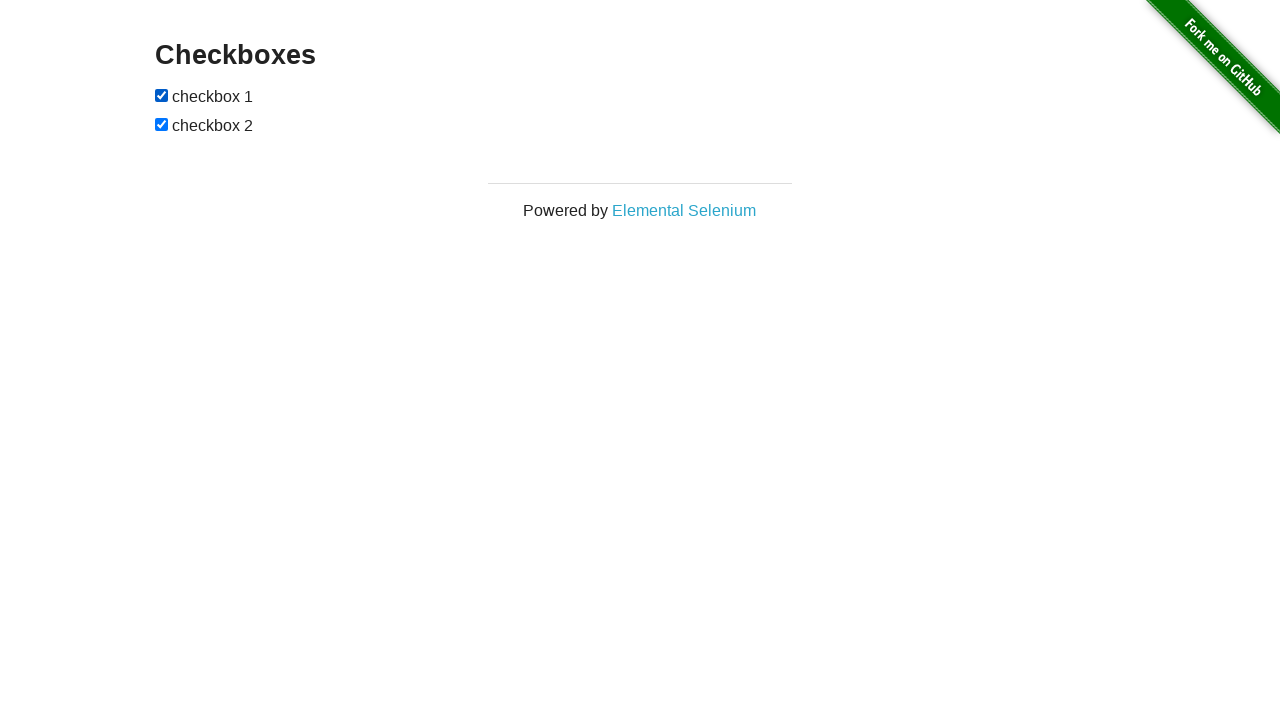